Tests a practice form submission by filling in name, email, password fields, checking a checkbox, selecting from a dropdown, and submitting the form to verify a success message appears.

Starting URL: https://rahulshettyacademy.com/angularpractice/

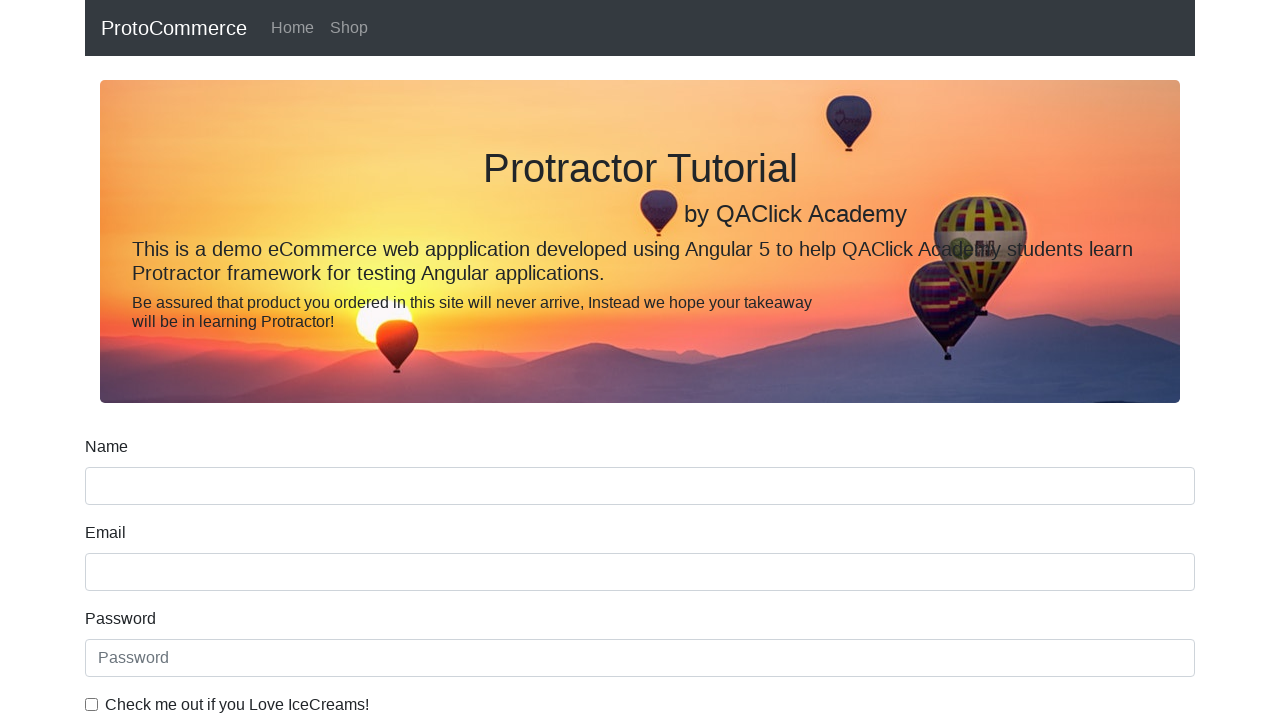

Filled name field with 'praveen' on input[name='name']
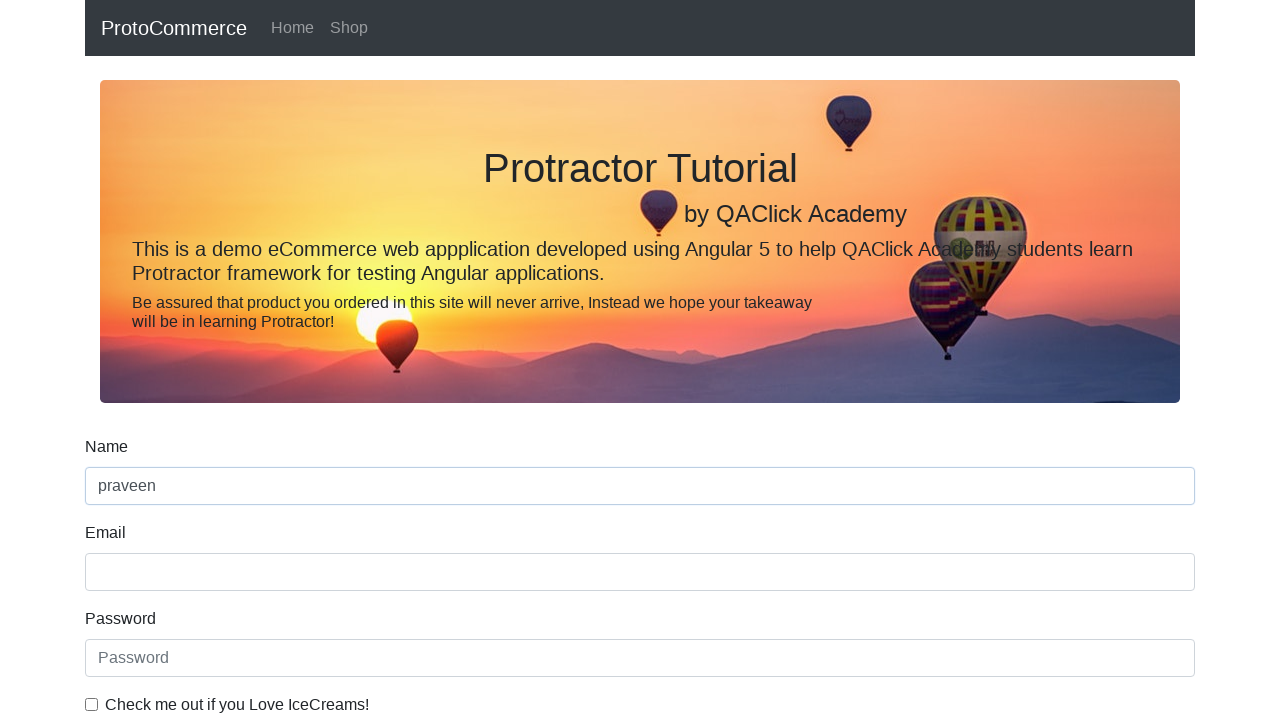

Filled email field with 'praveen@example.com' on input[name='email']
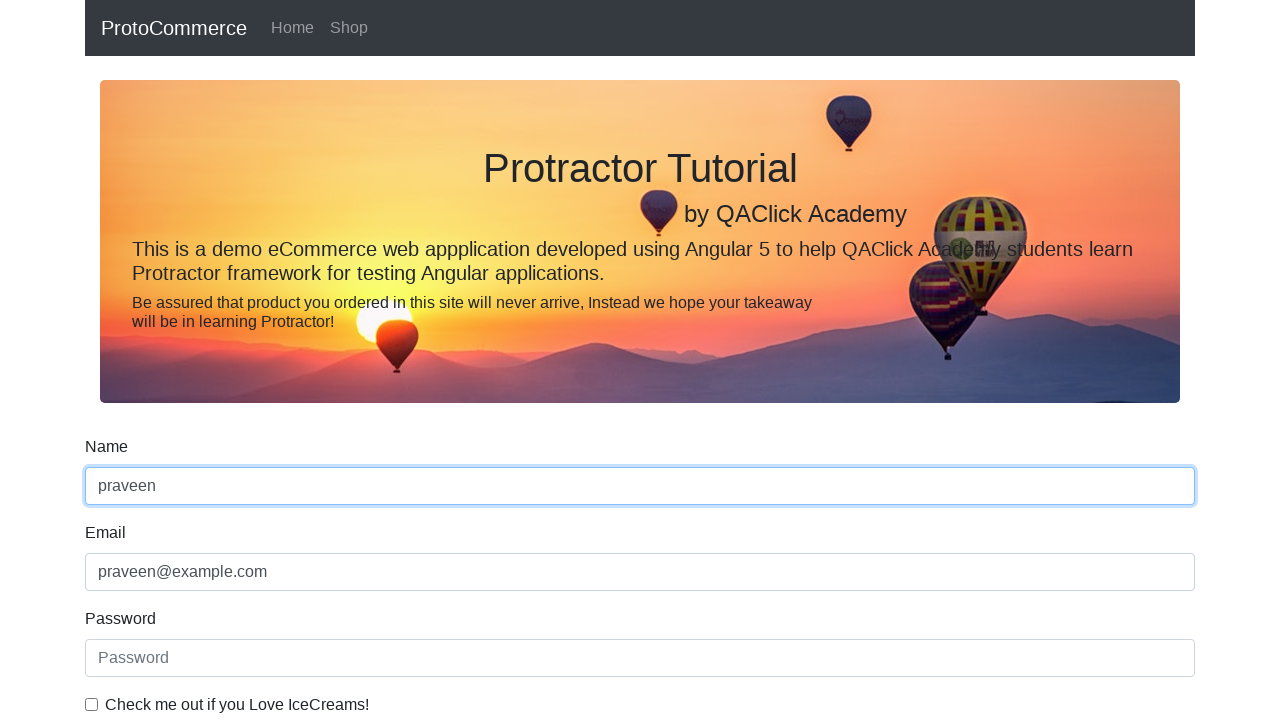

Filled password field with 'kumar' on #exampleInputPassword1
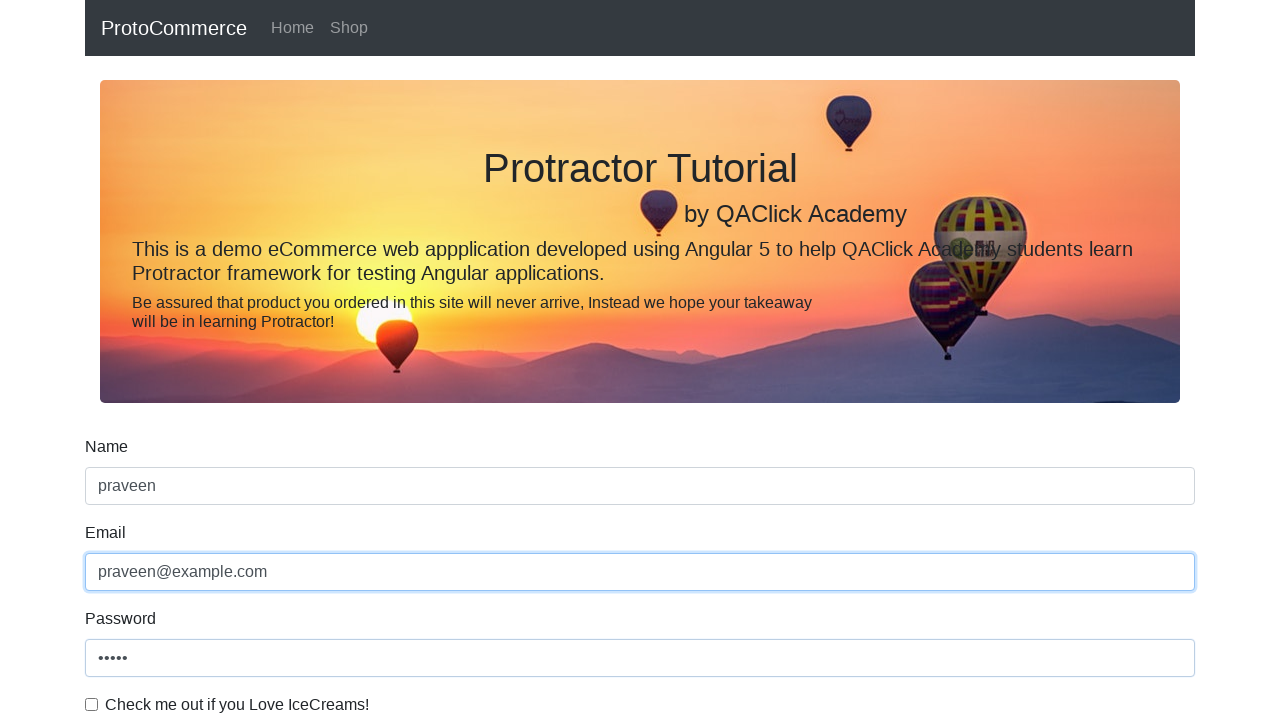

Checked the checkbox at (92, 704) on #exampleCheck1
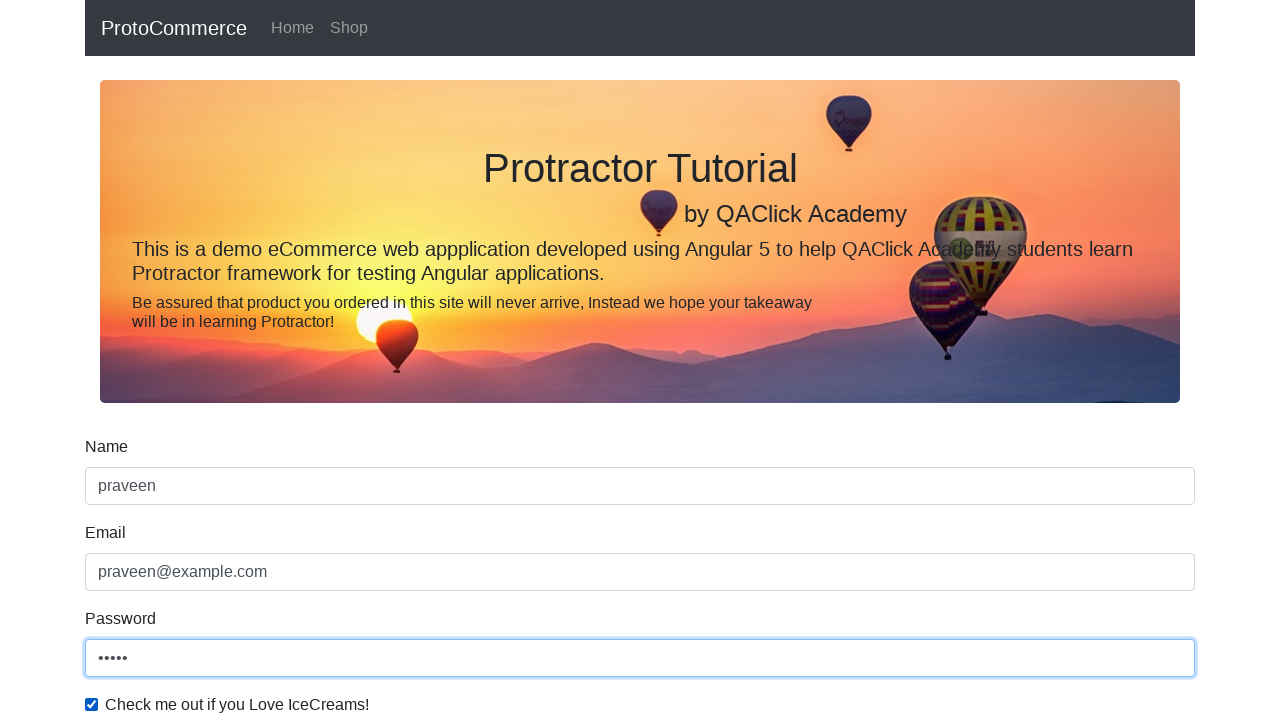

Selected 'Female' from dropdown on #exampleFormControlSelect1
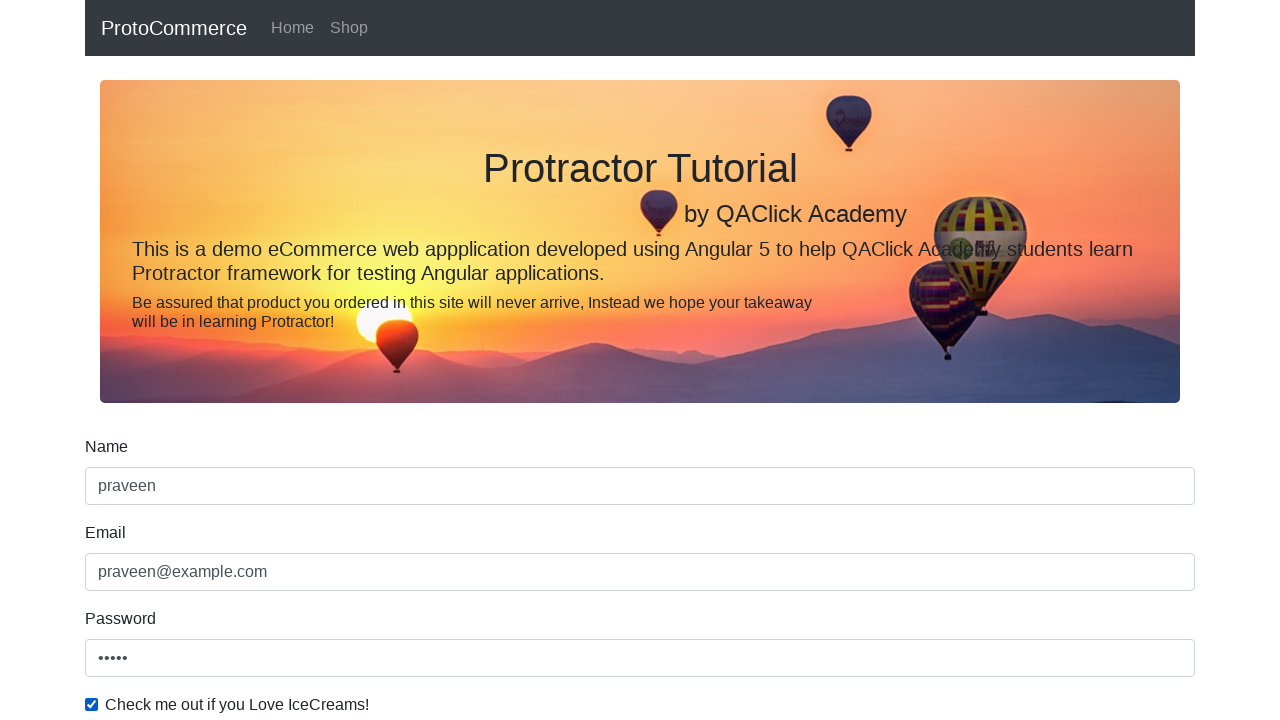

Selected first option (Male) from dropdown on #exampleFormControlSelect1
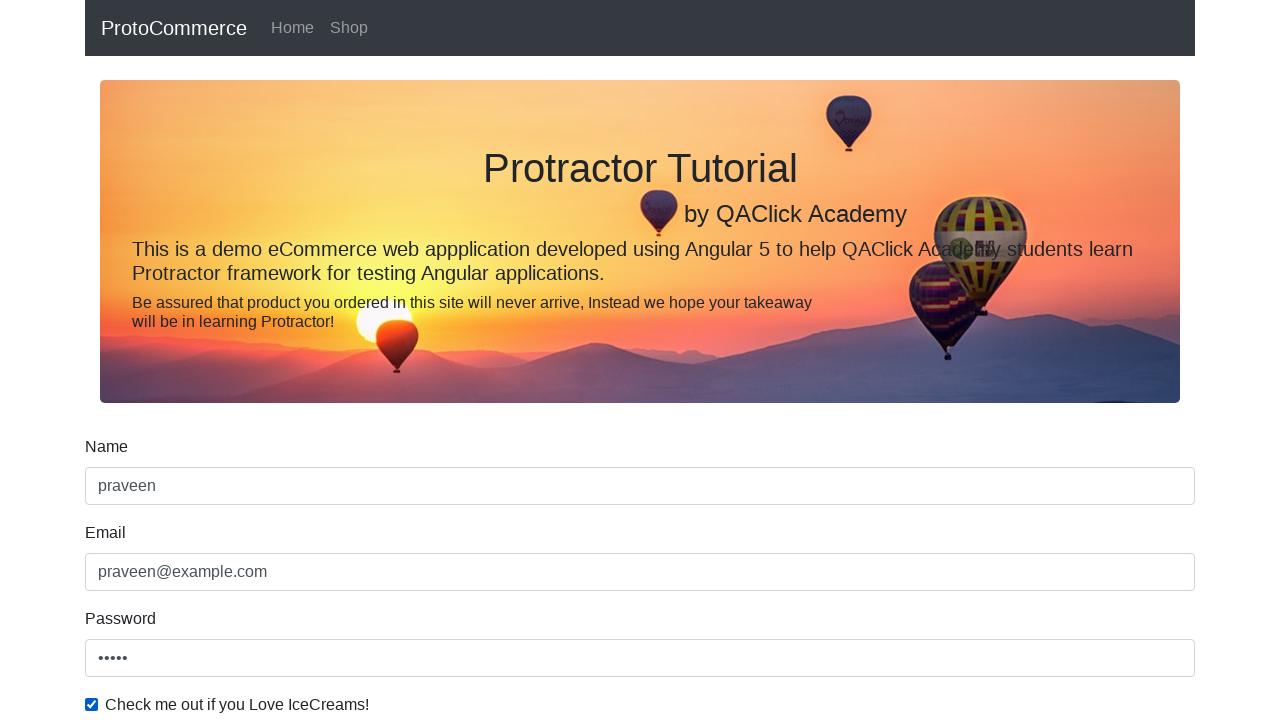

Clicked submit button at (123, 491) on input[value='Submit']
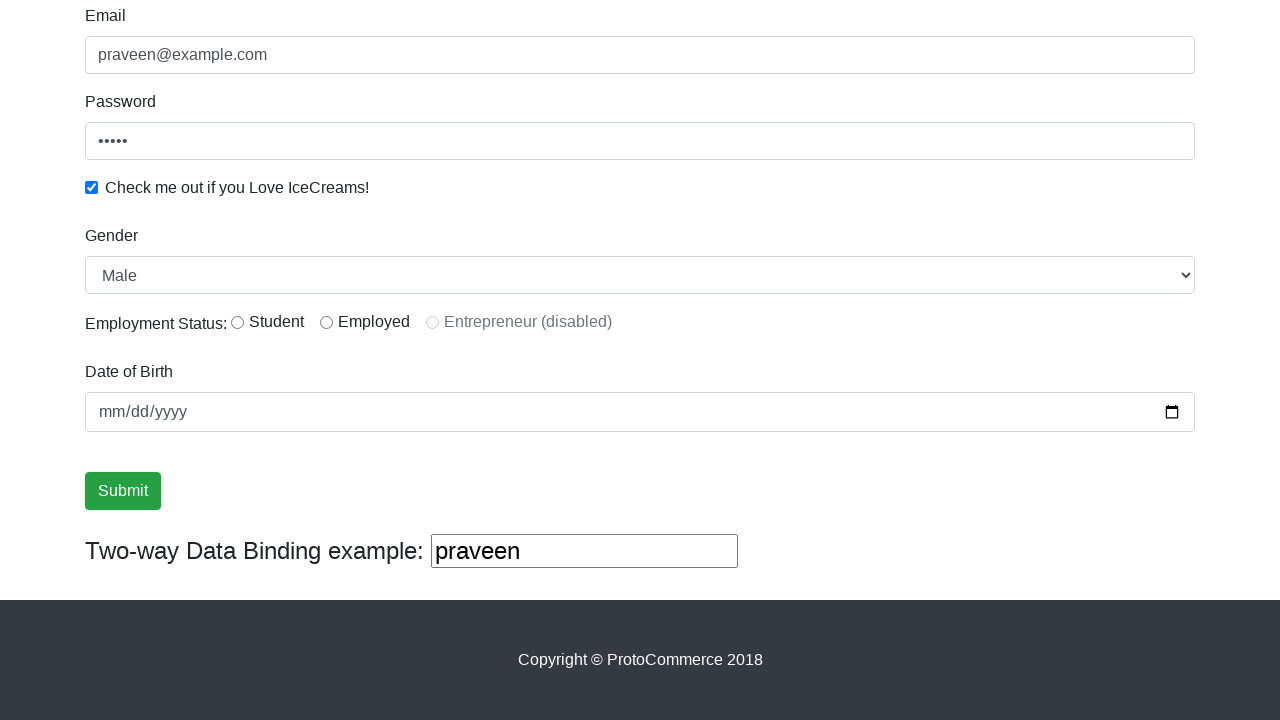

Success message appeared
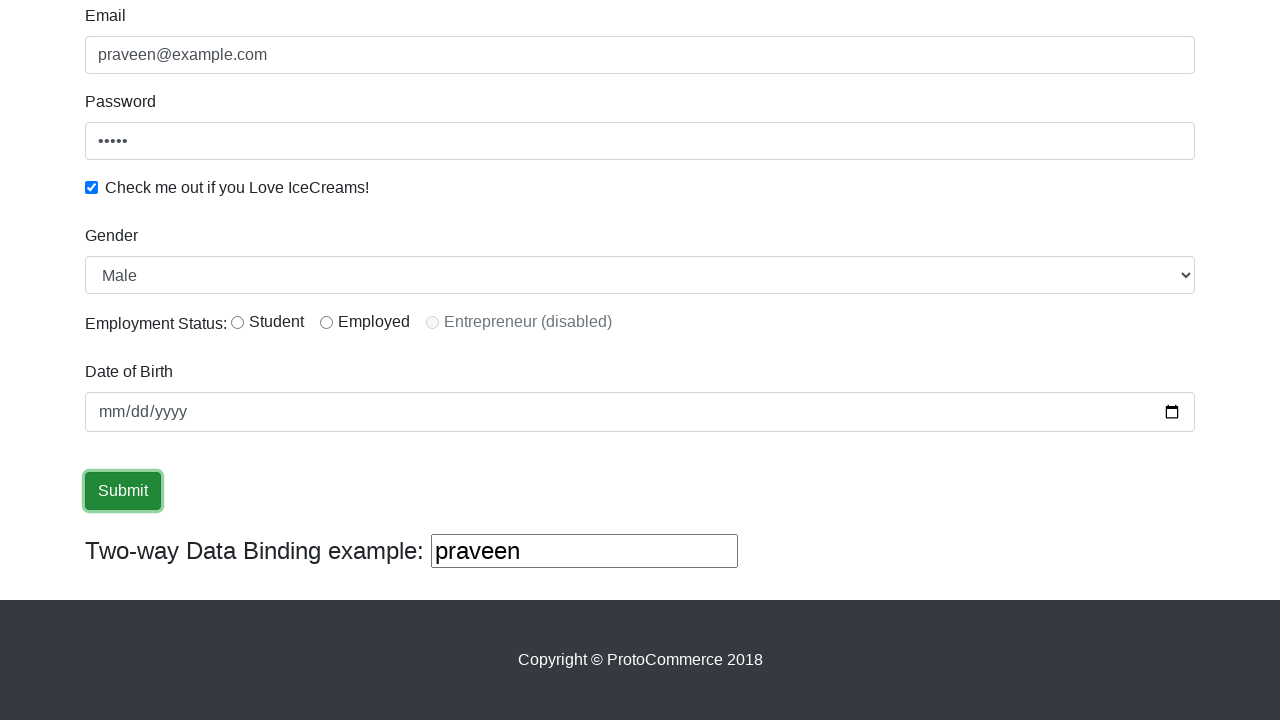

Retrieved success message text
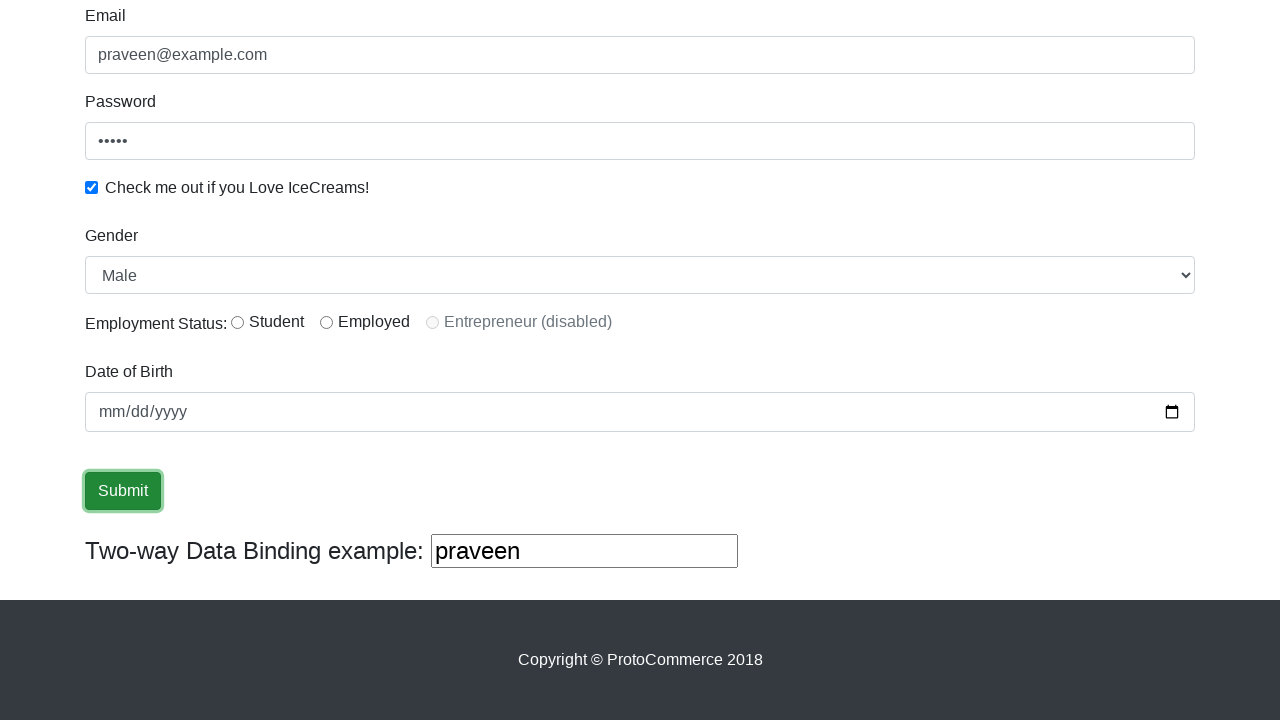

Verified 'Success!' text in message
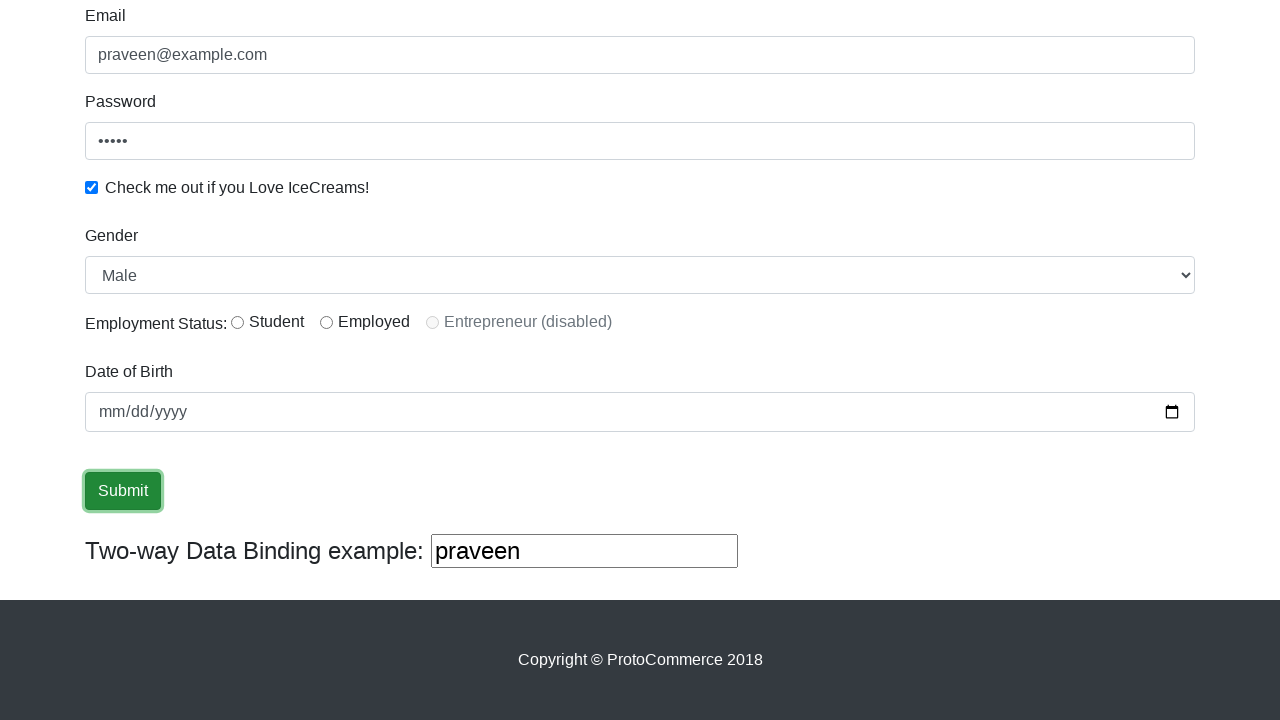

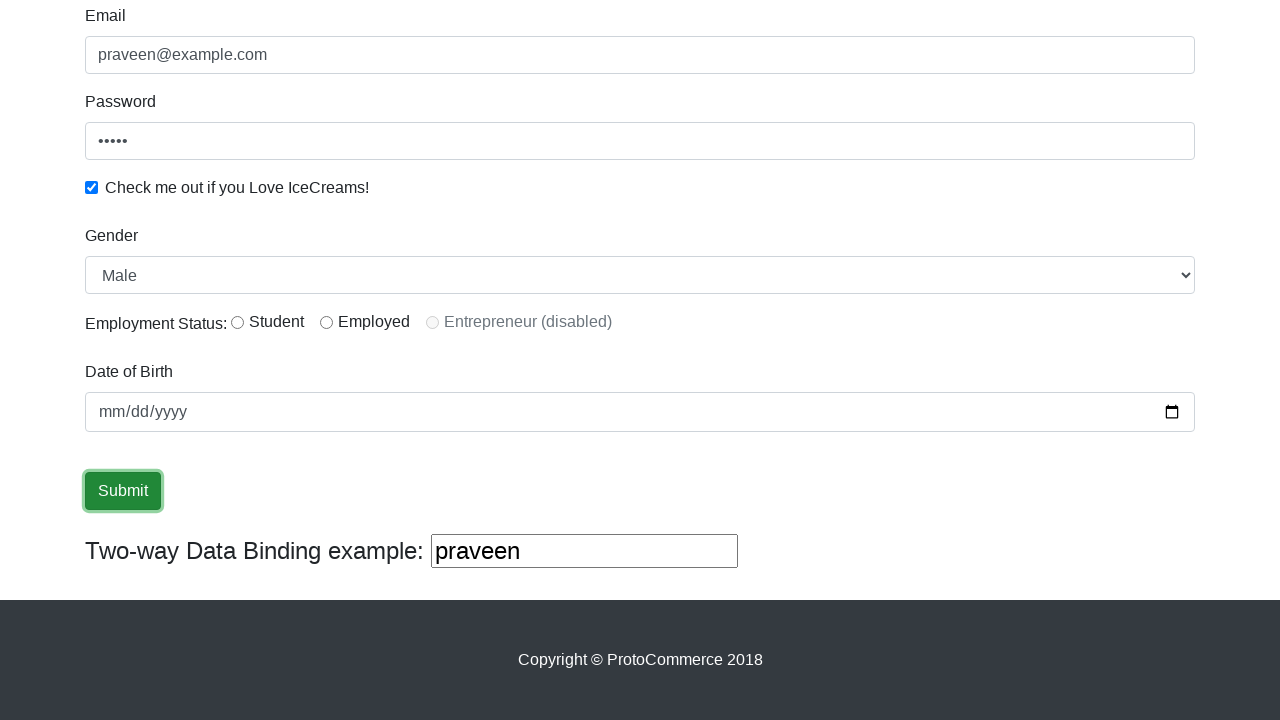